Tests browser window handling by clicking on social media links (Twitter, Facebook, YouTube, LinkedIn) from the page footer, which open new windows/tabs, then iterates through all windows and closes the child windows while returning to the parent window.

Starting URL: https://opensource-demo.orangehrmlive.com/web/index.php/auth/login

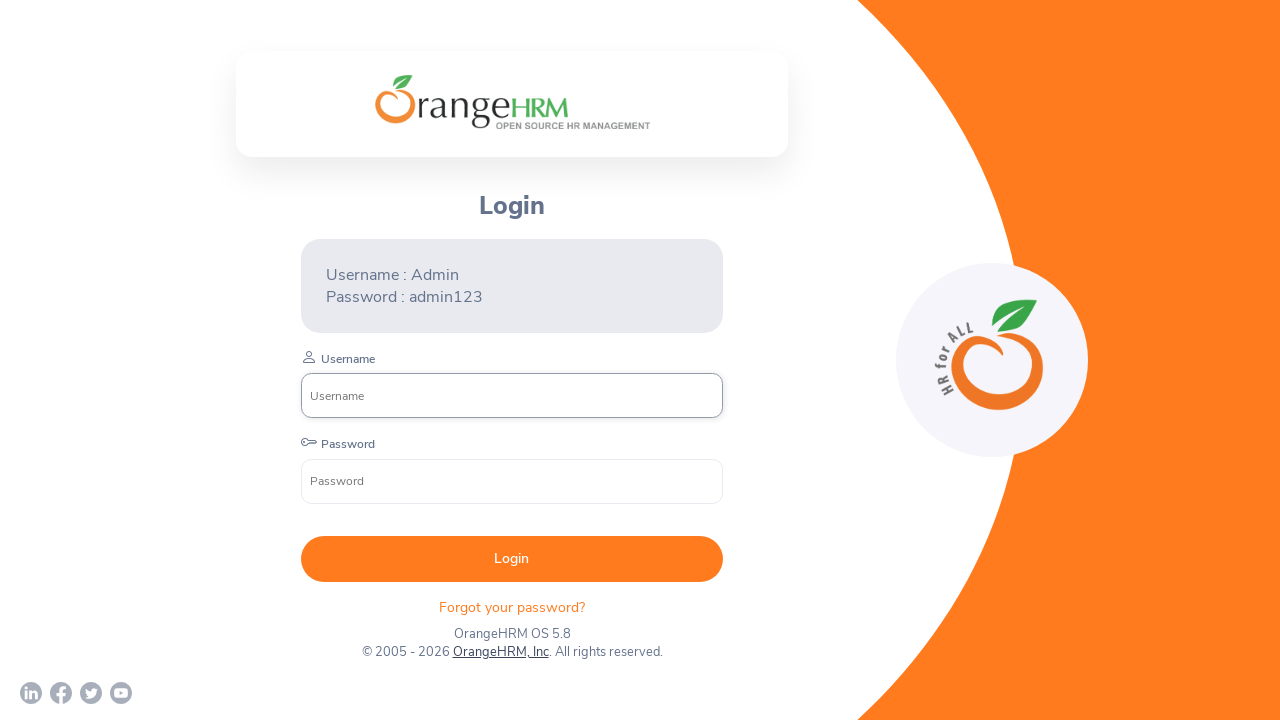

Page loaded with networkidle state
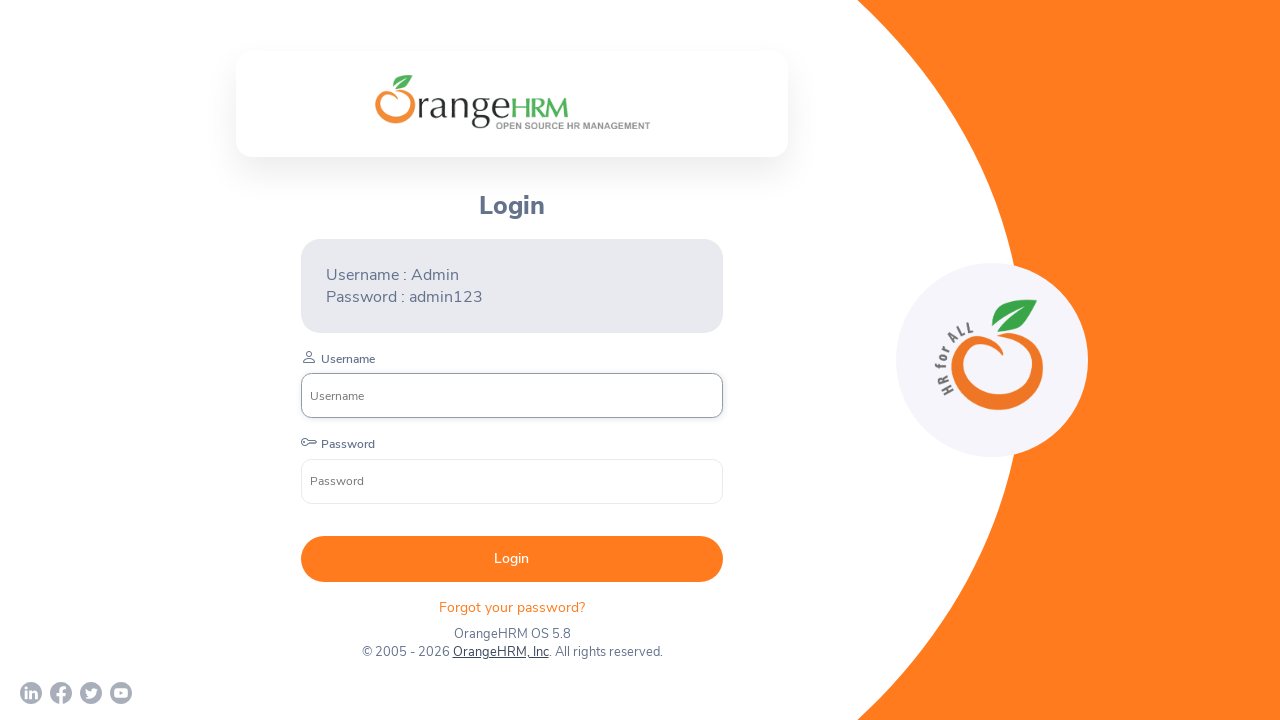

Stored original page reference
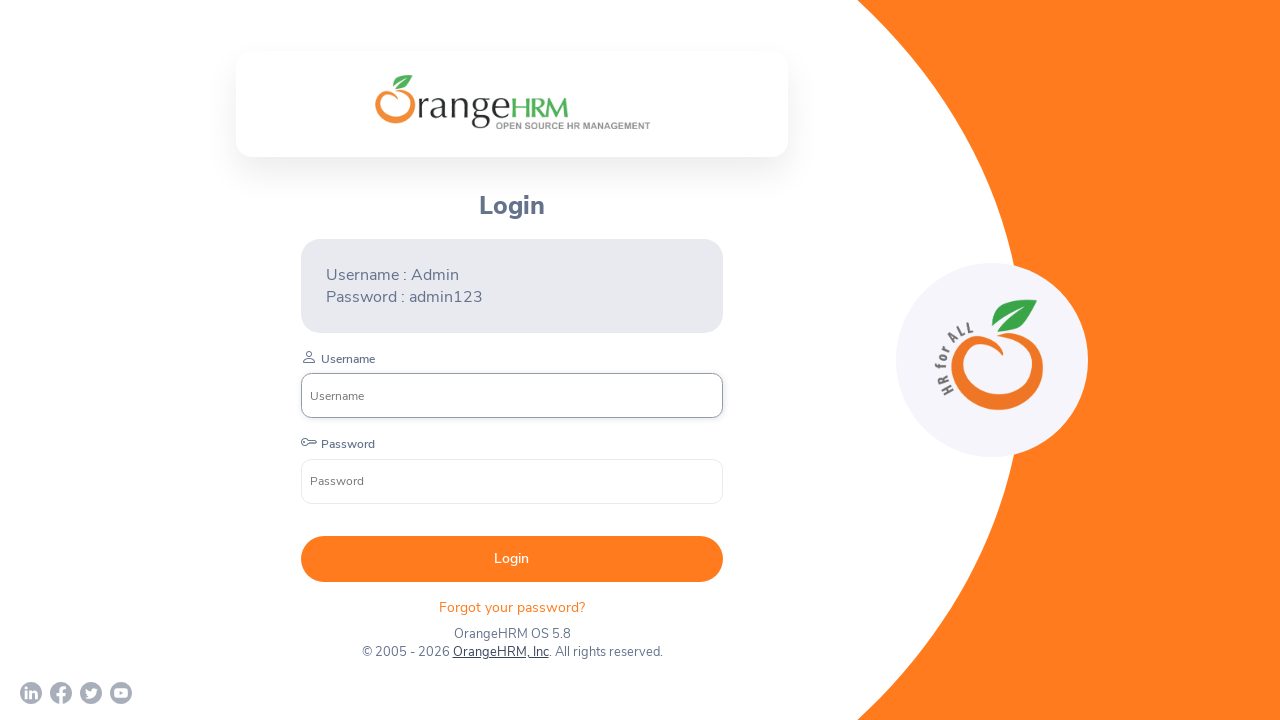

Clicked Twitter link from footer at (91, 693) on a[href*='twitter']
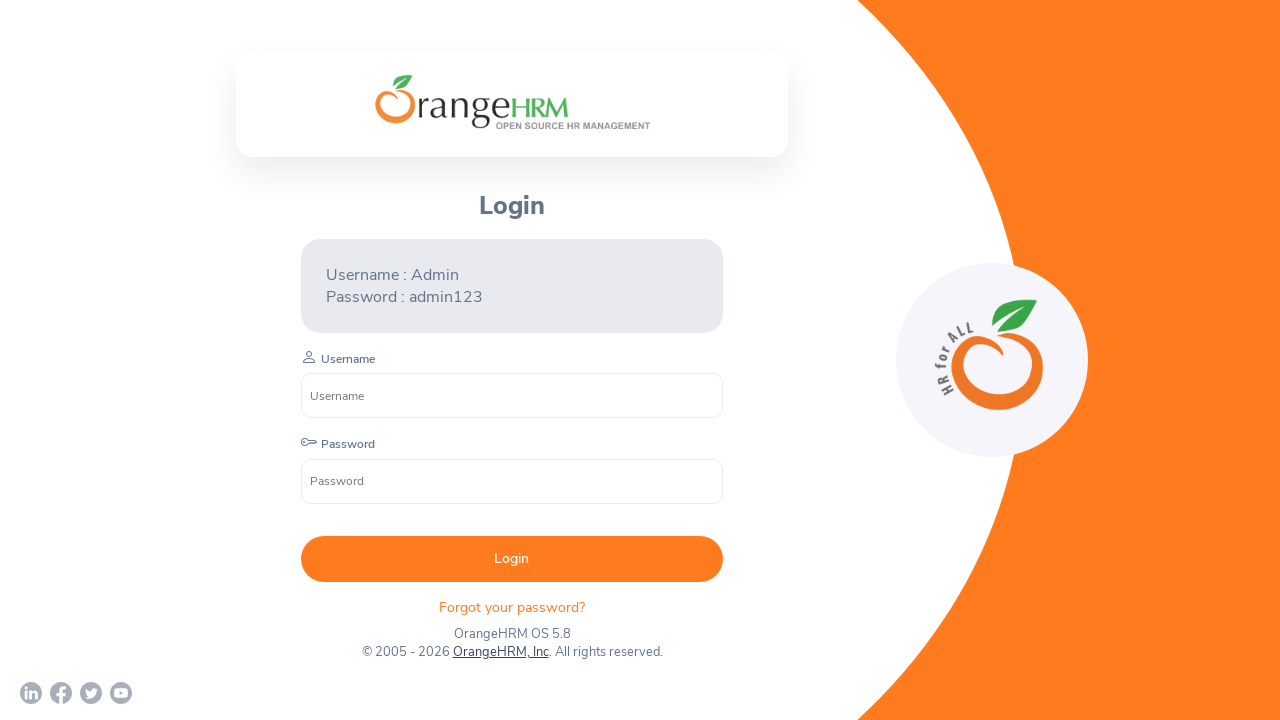

Clicked Facebook link from footer at (61, 693) on a[href*='facebook']
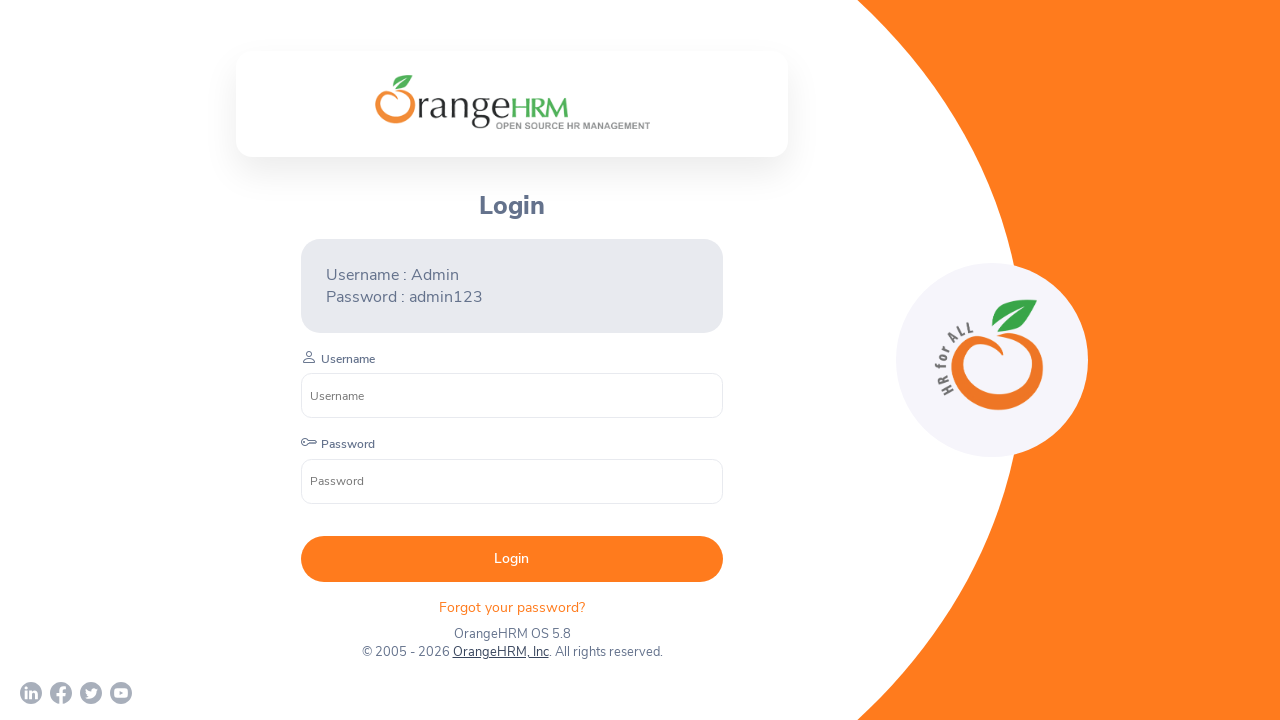

Clicked YouTube link from footer at (121, 693) on a[href*='youtube']
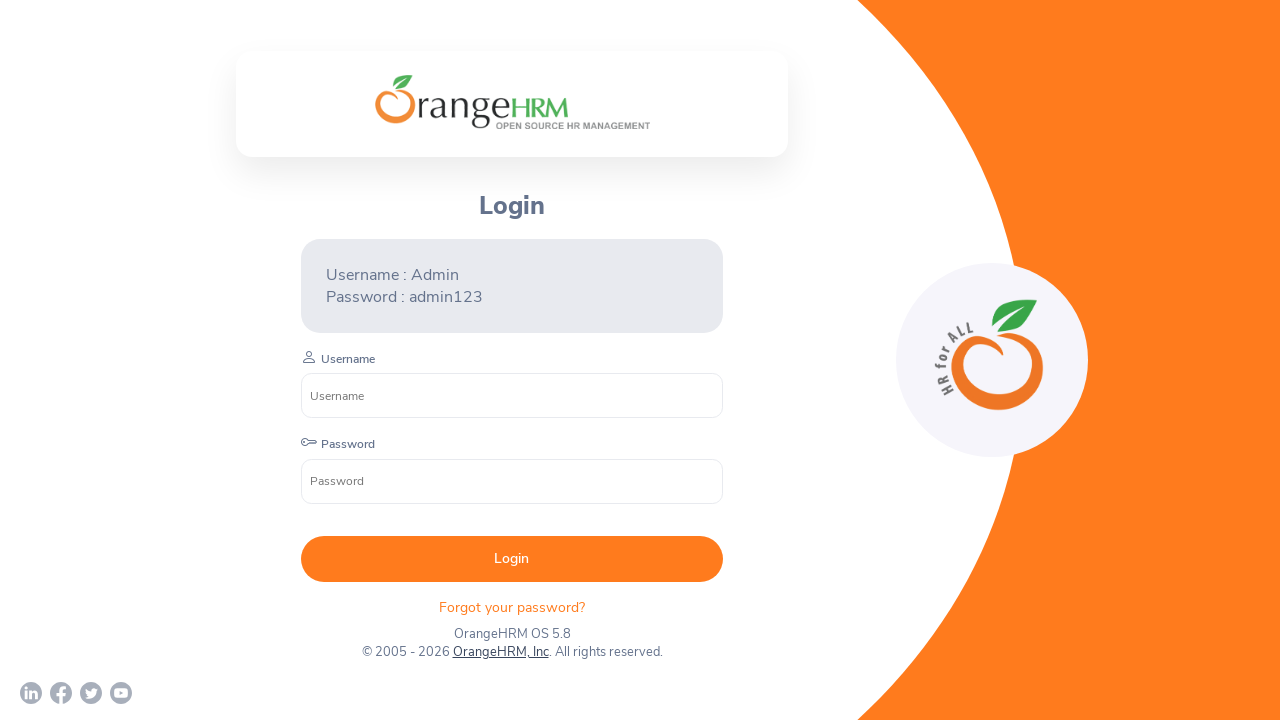

Clicked LinkedIn link from footer at (31, 693) on a[href*='linkedin']
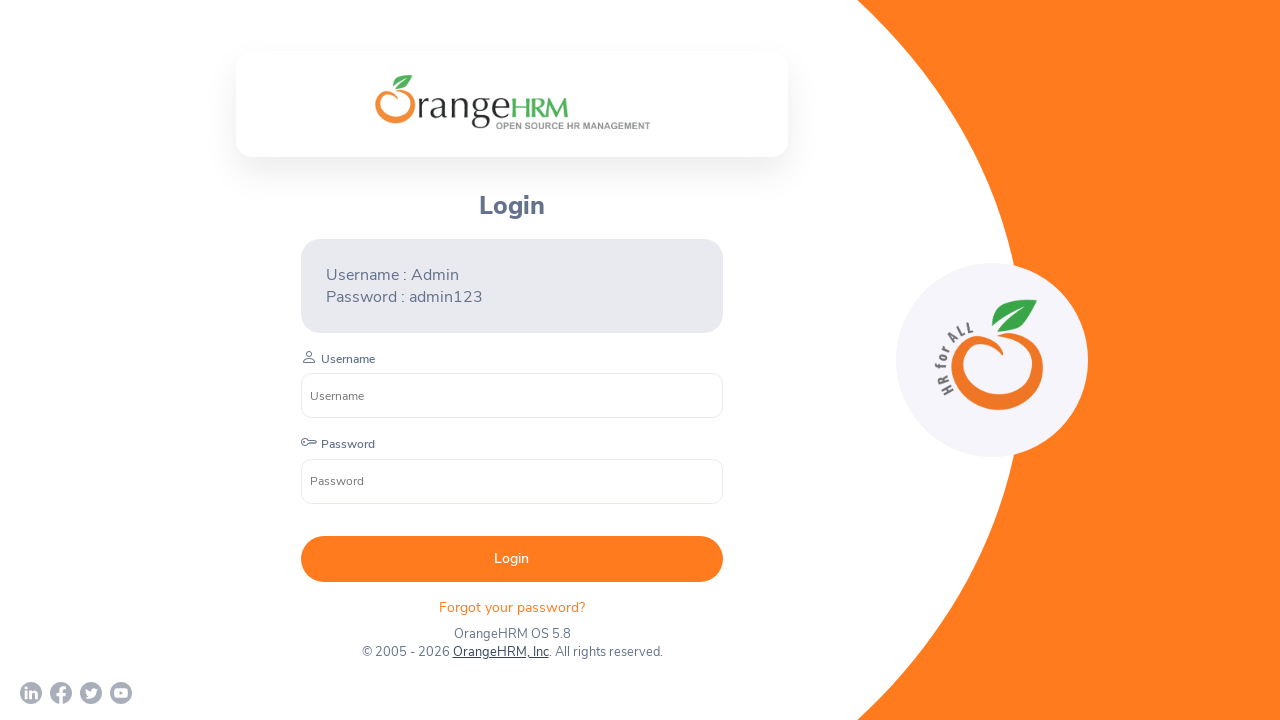

Waited 2 seconds for new windows/tabs to fully open
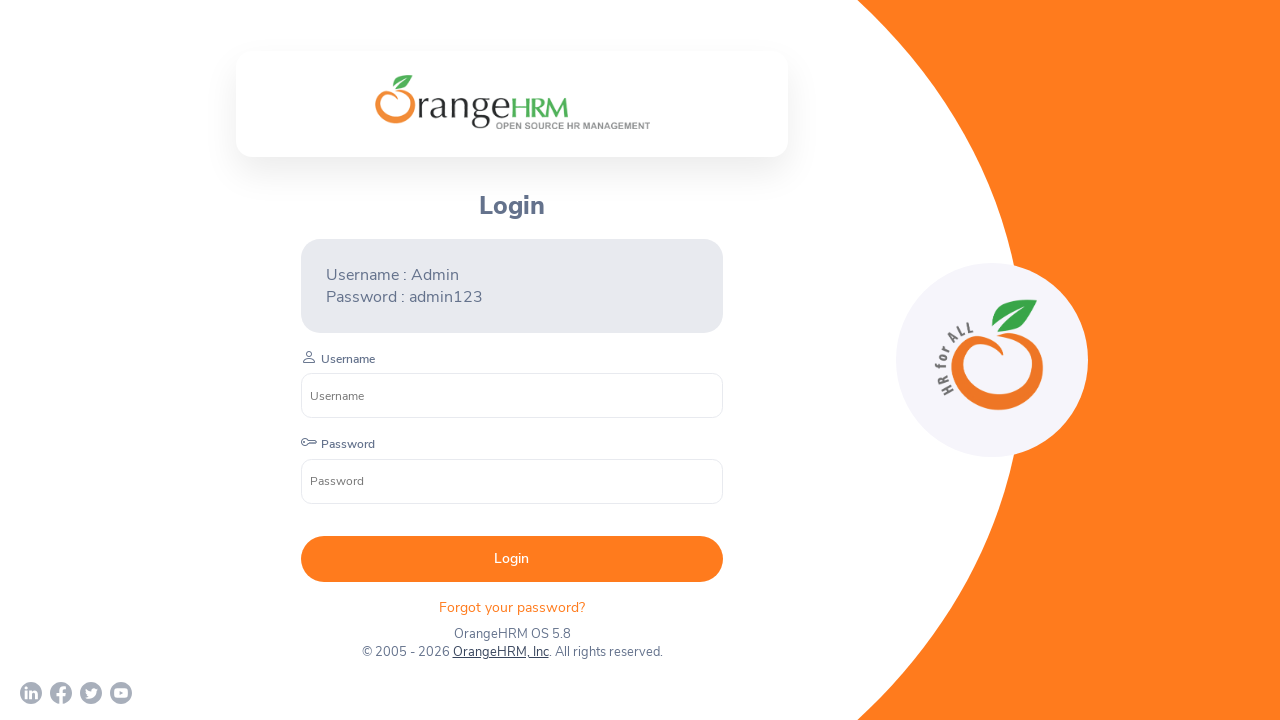

Retrieved all pages in context: 5 total pages
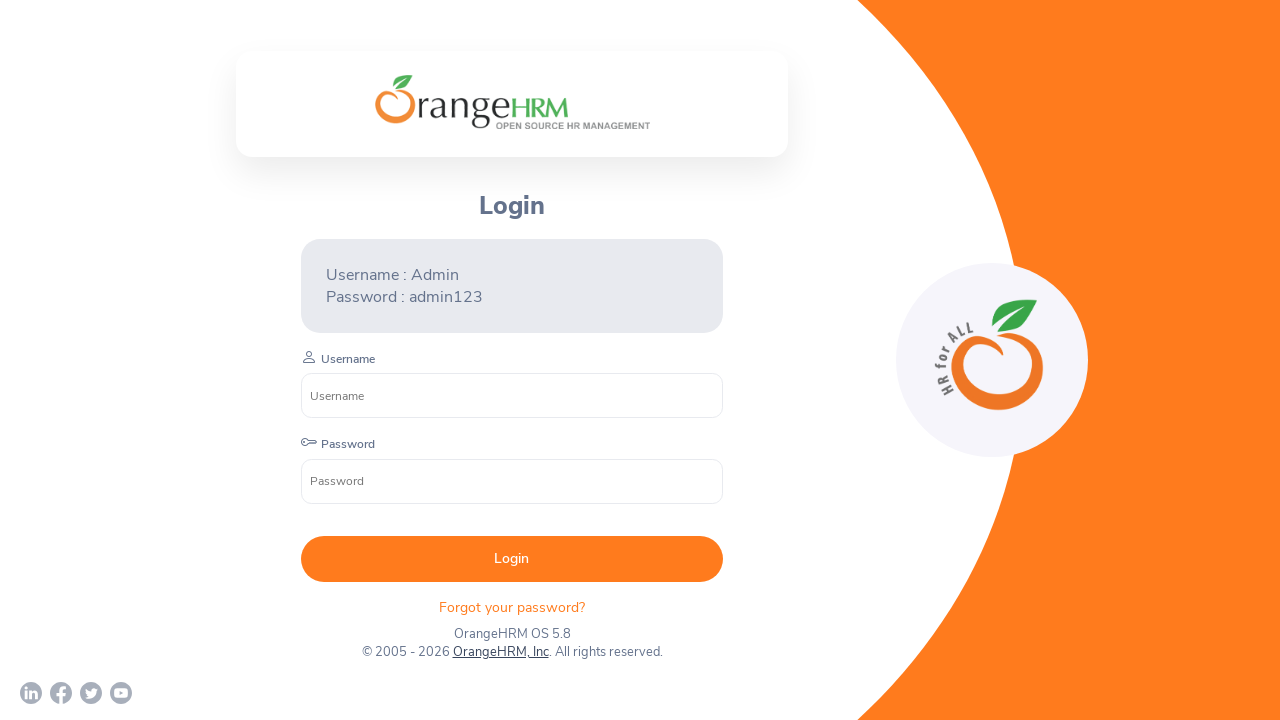

Closed child window/tab
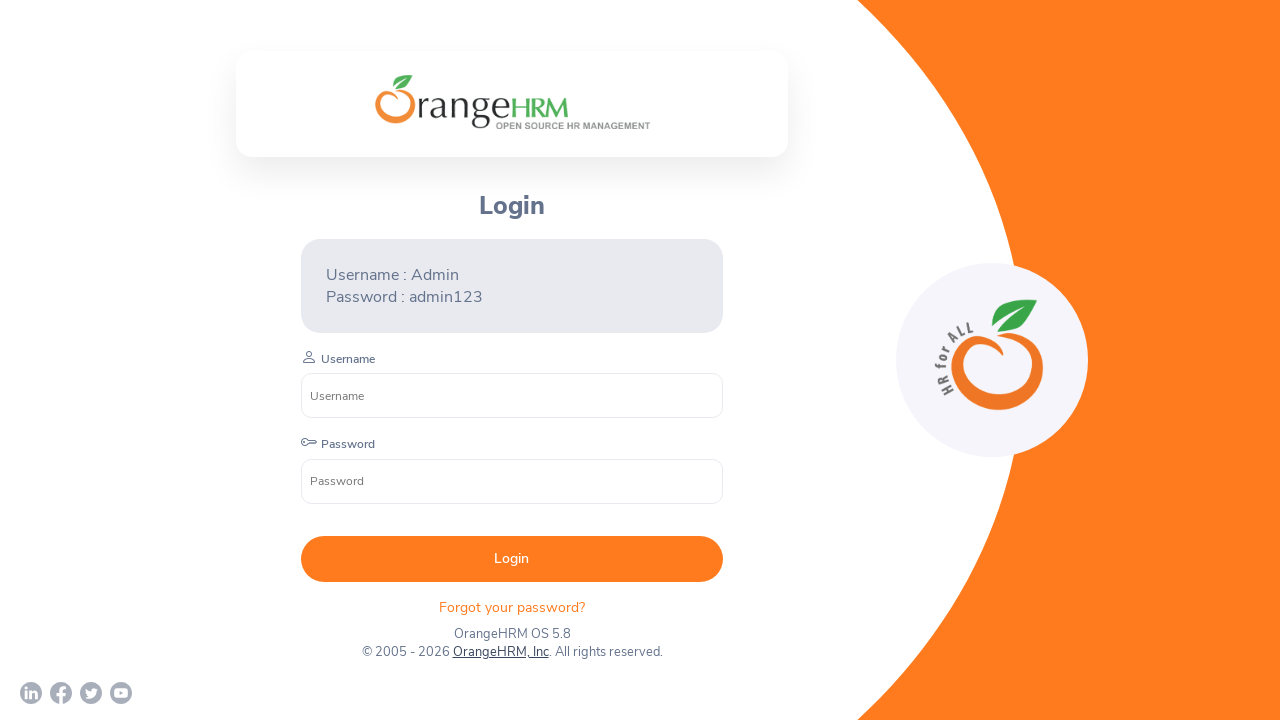

Closed child window/tab
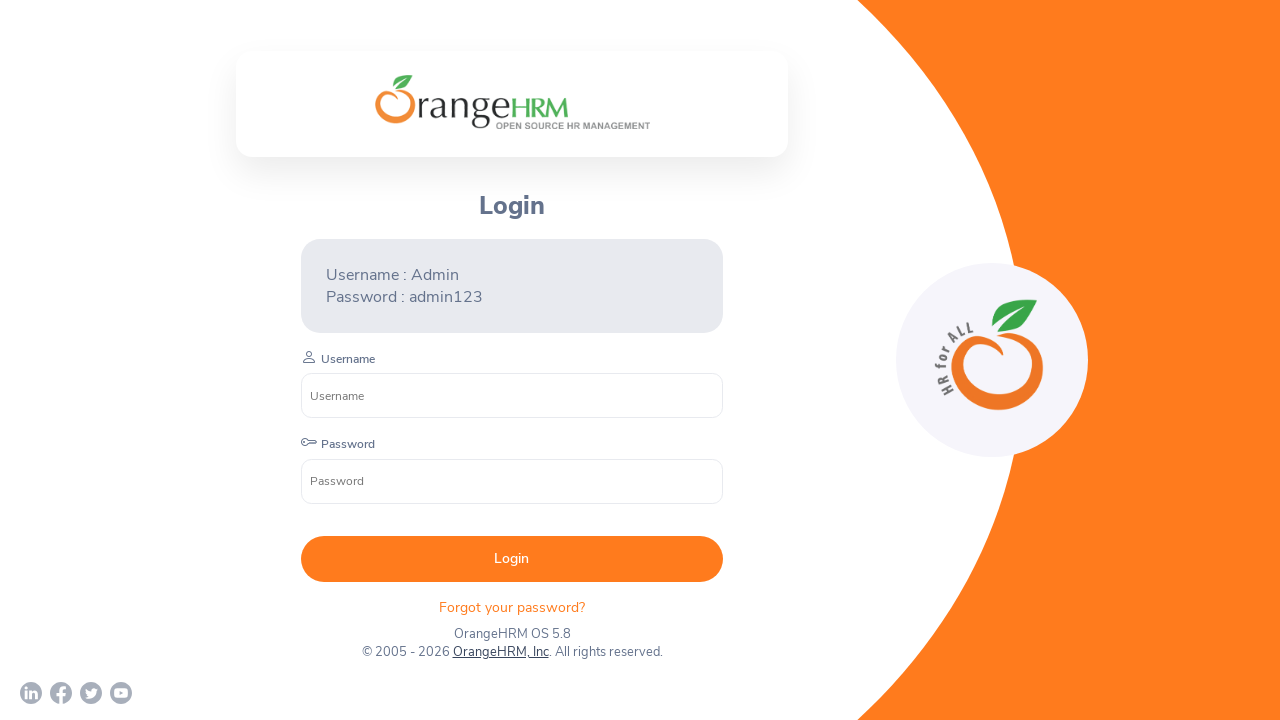

Closed child window/tab
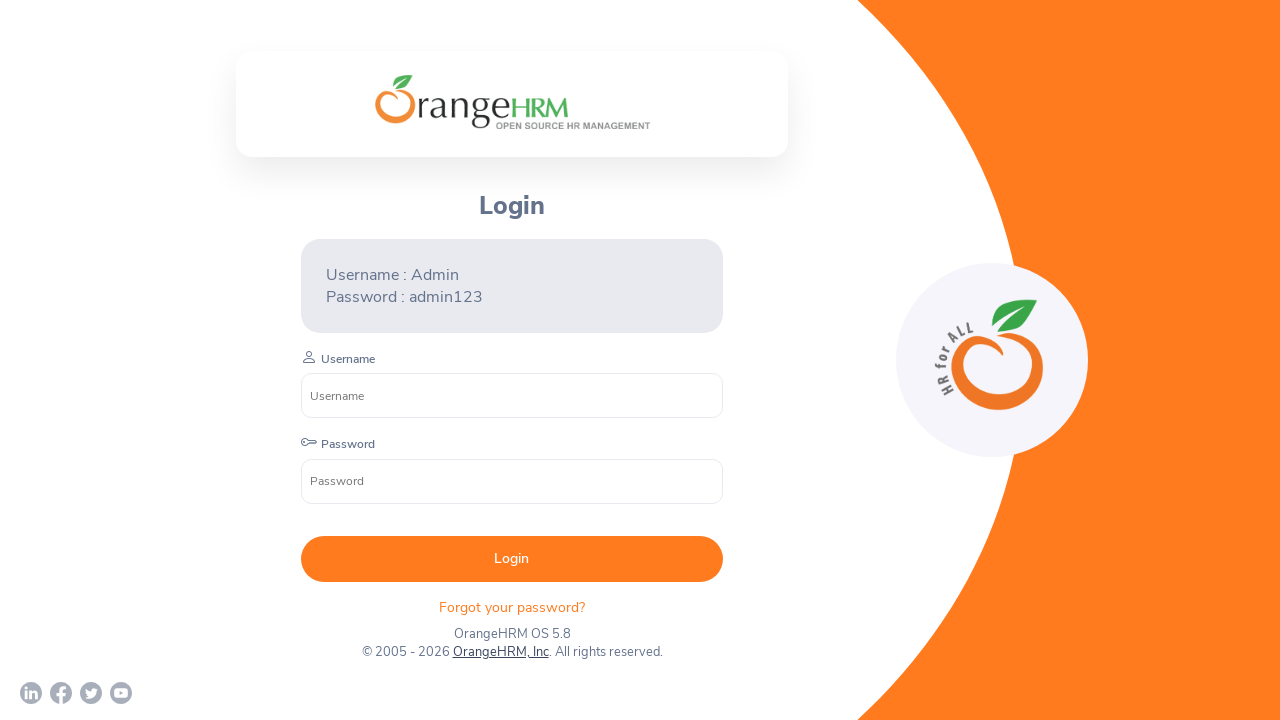

Closed child window/tab
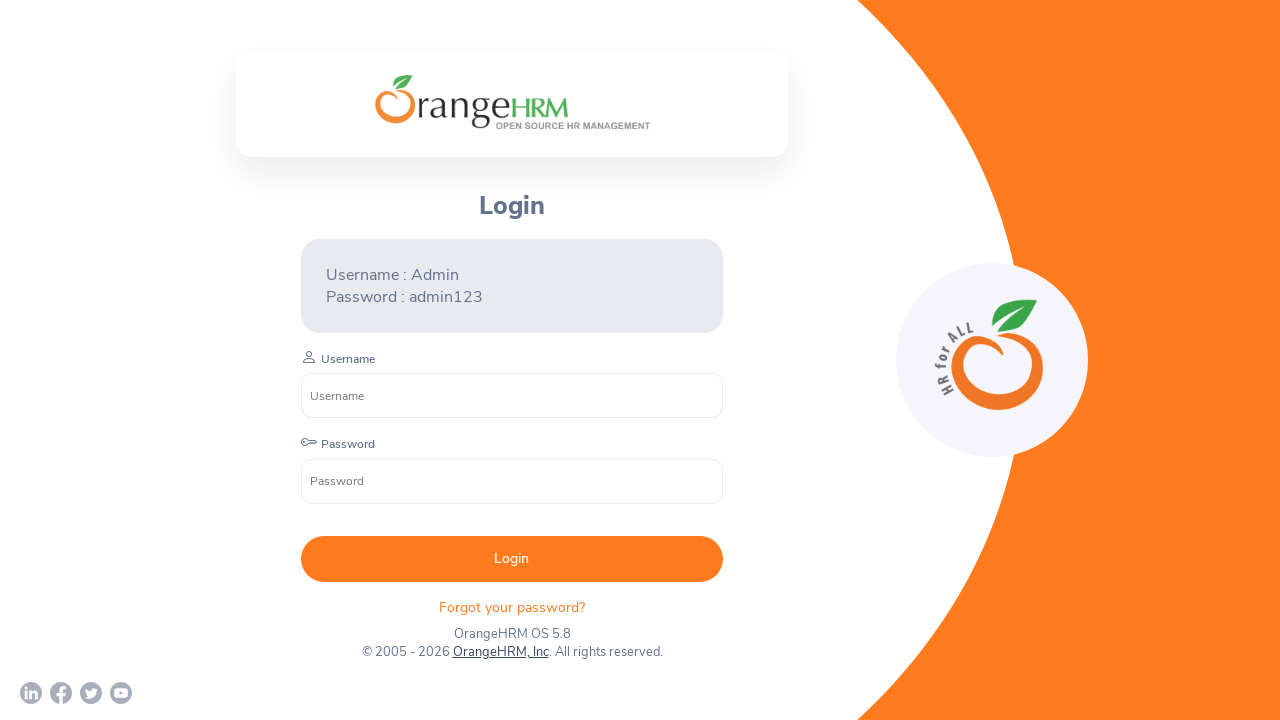

Brought original page to front
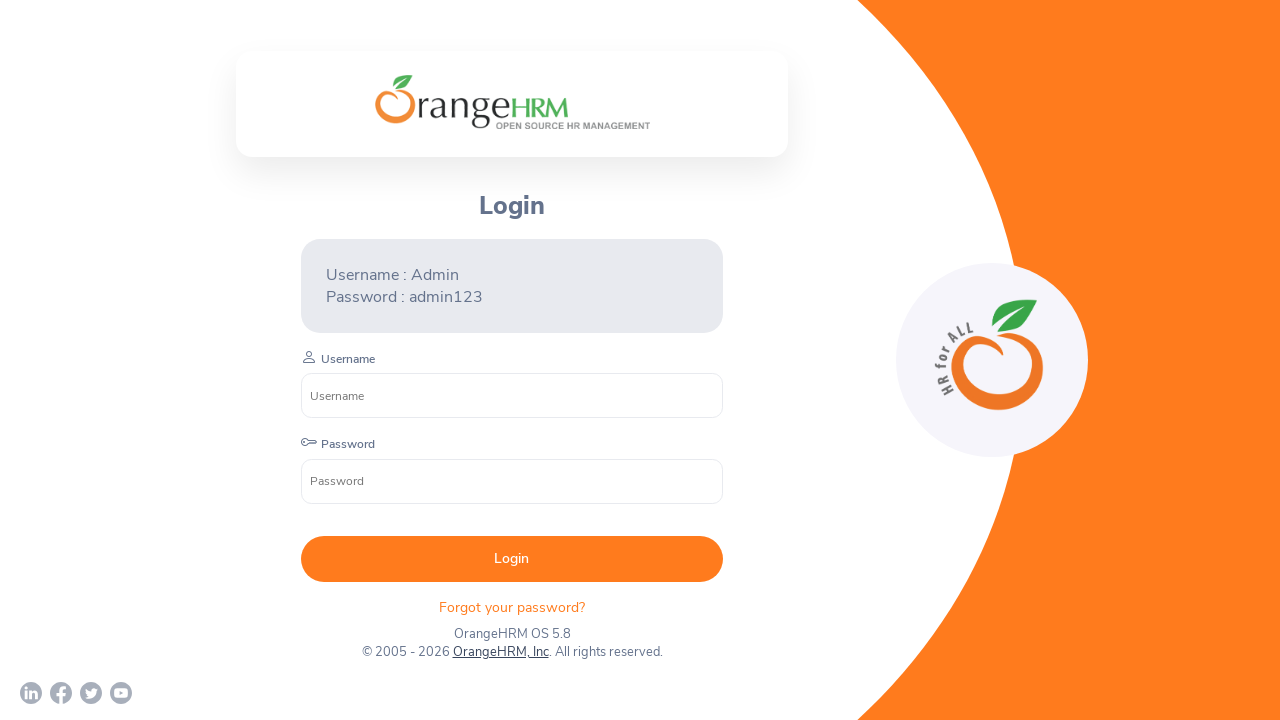

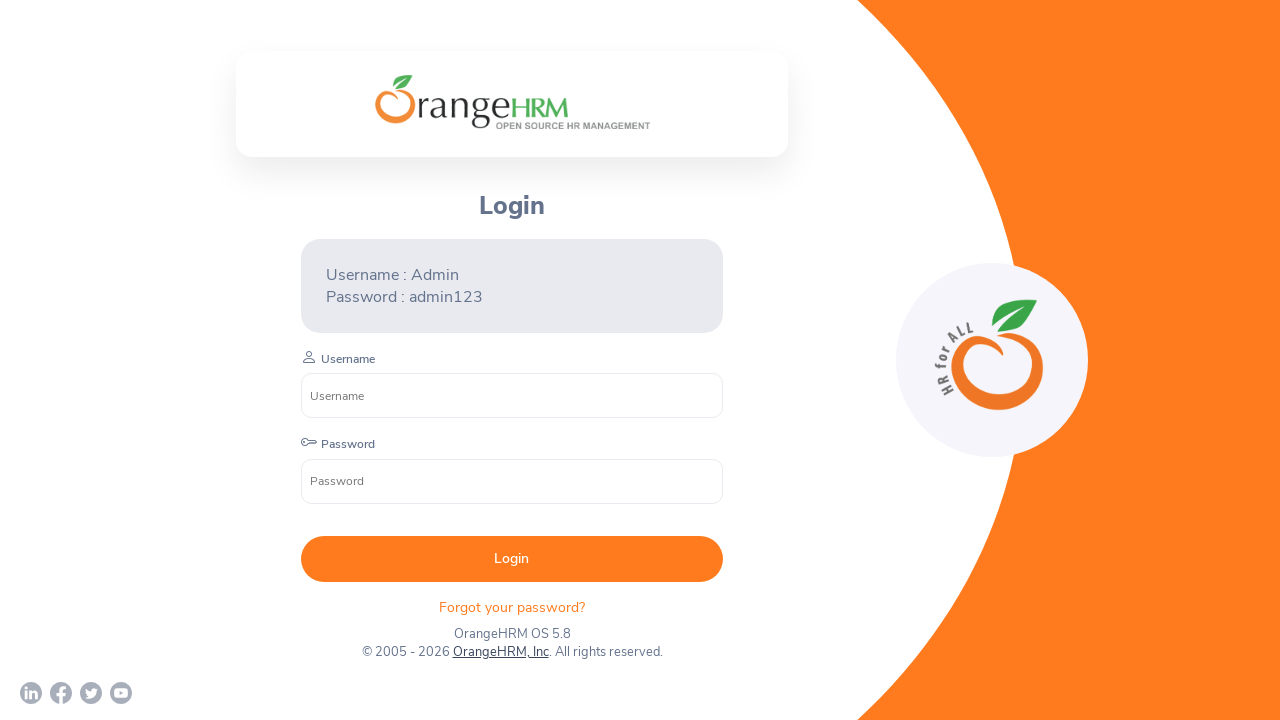